Tests that completed items are removed when clicking the "Clear completed" button.

Starting URL: https://demo.playwright.dev/todomvc

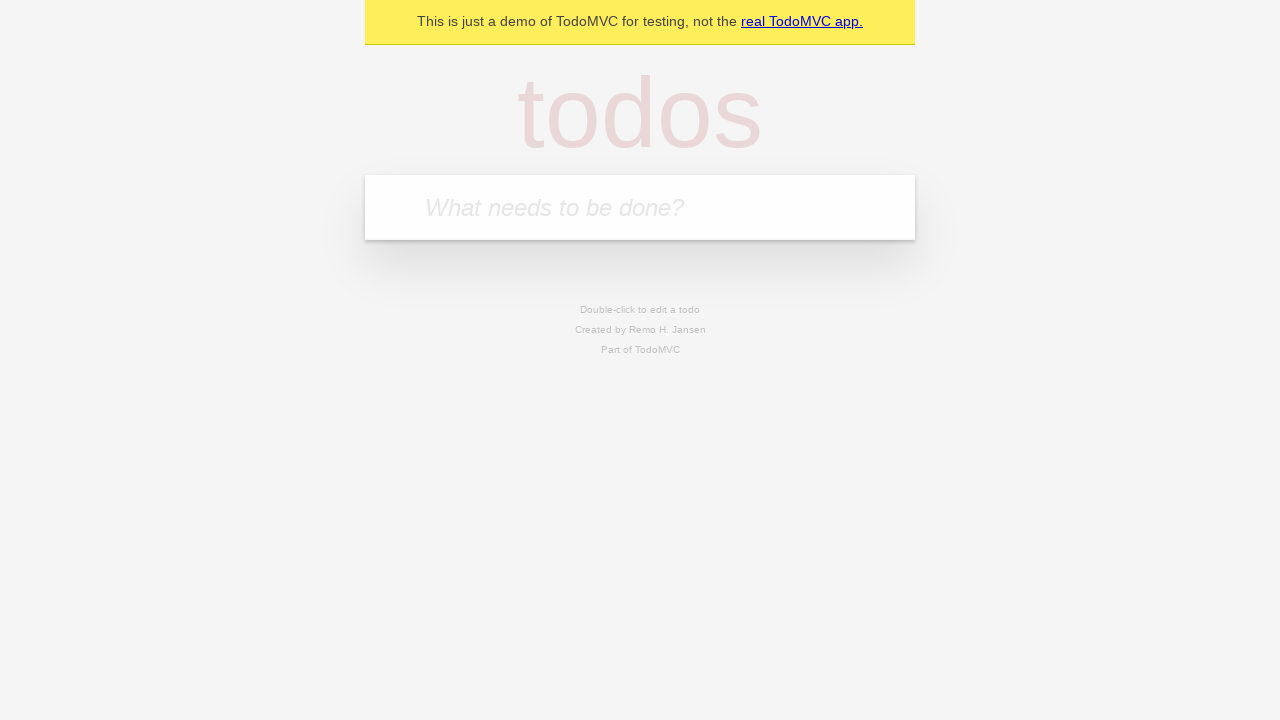

Filled todo input with 'buy some cheese' on internal:attr=[placeholder="What needs to be done?"i]
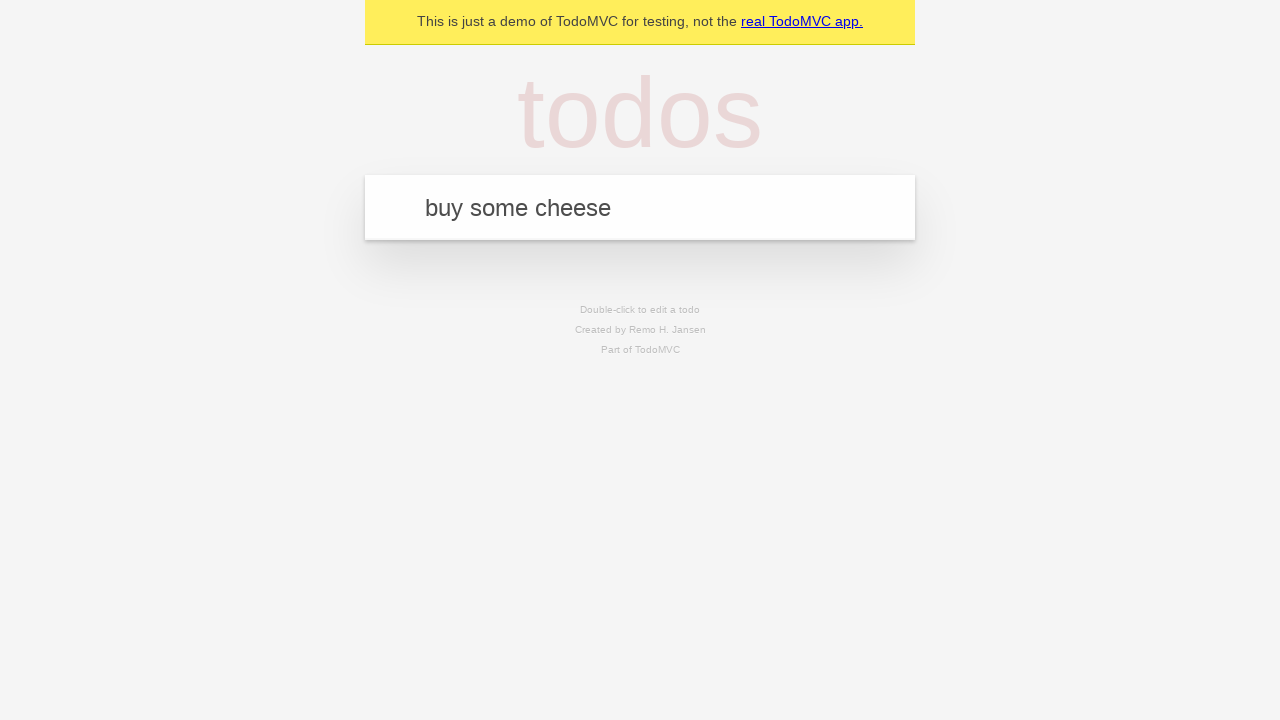

Pressed Enter to add first todo item on internal:attr=[placeholder="What needs to be done?"i]
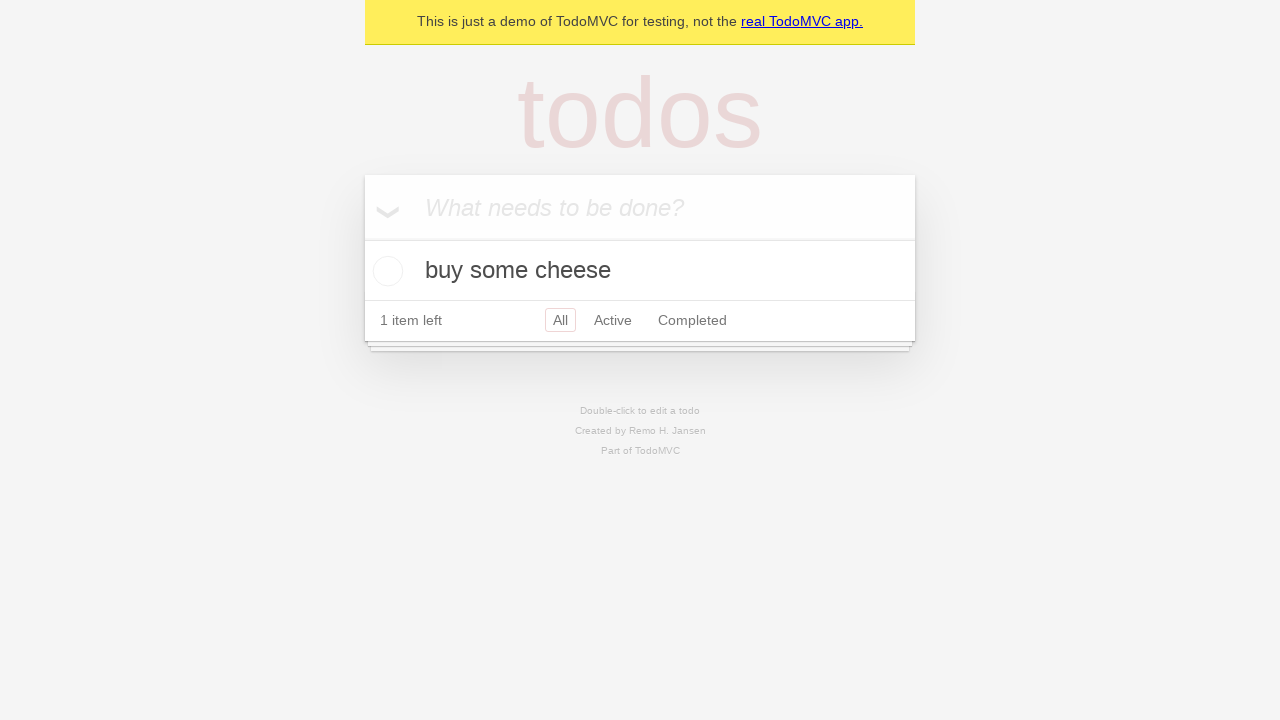

Filled todo input with 'feed the cat' on internal:attr=[placeholder="What needs to be done?"i]
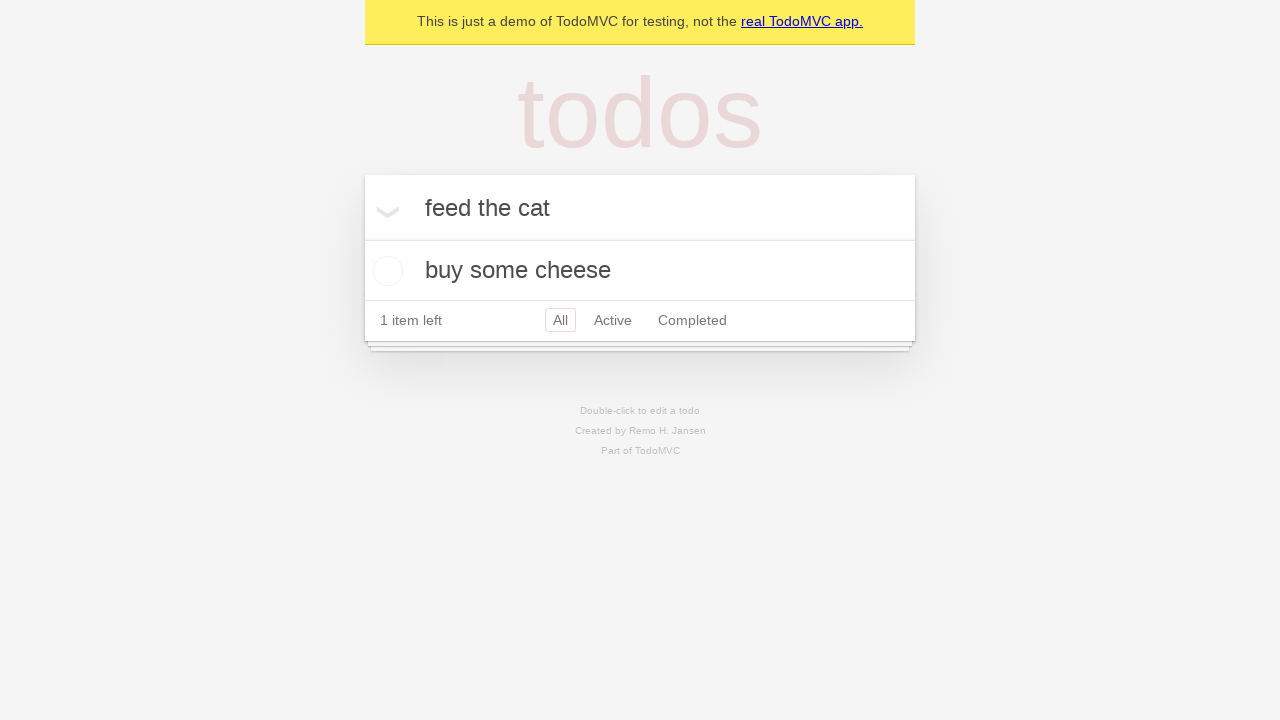

Pressed Enter to add second todo item on internal:attr=[placeholder="What needs to be done?"i]
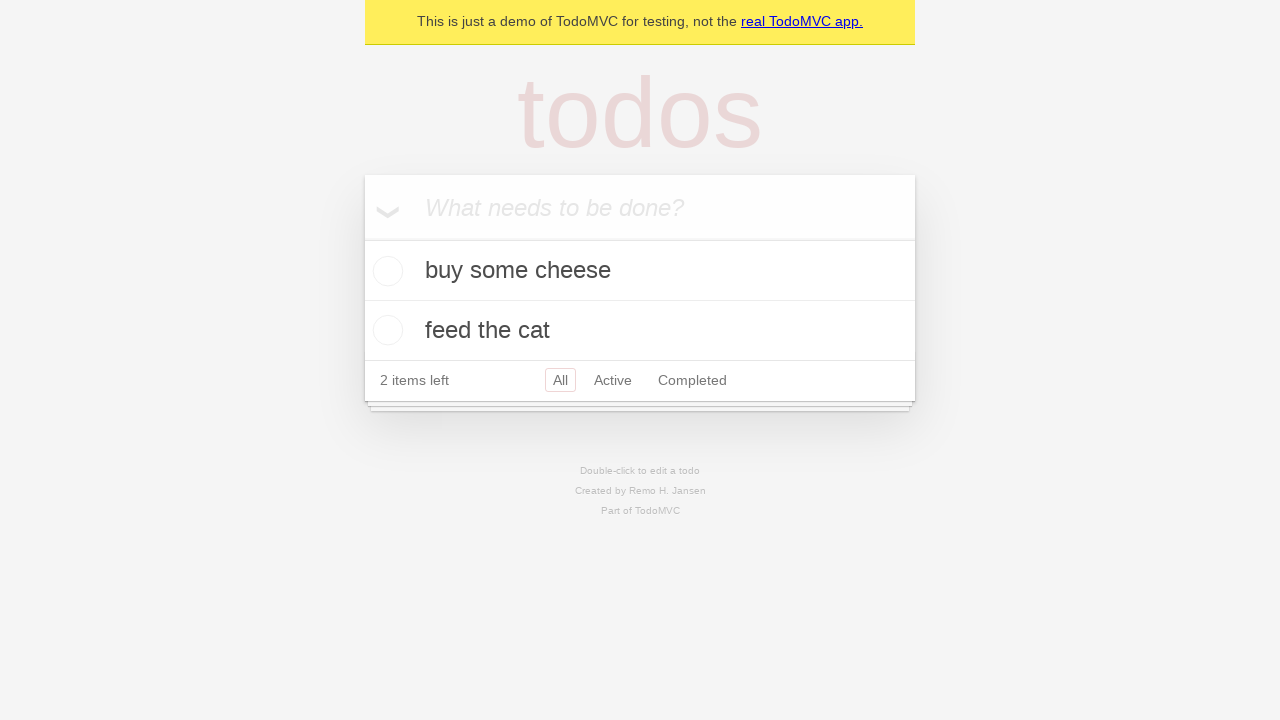

Filled todo input with 'book a doctors appointment' on internal:attr=[placeholder="What needs to be done?"i]
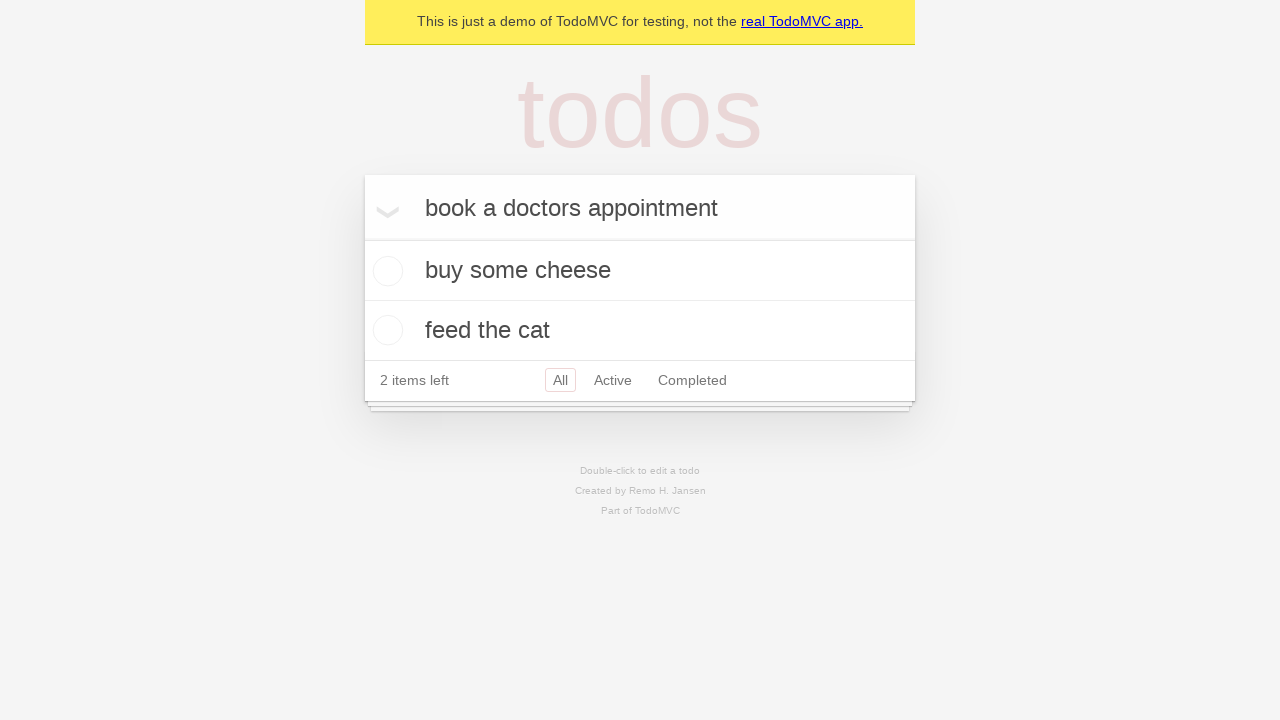

Pressed Enter to add third todo item on internal:attr=[placeholder="What needs to be done?"i]
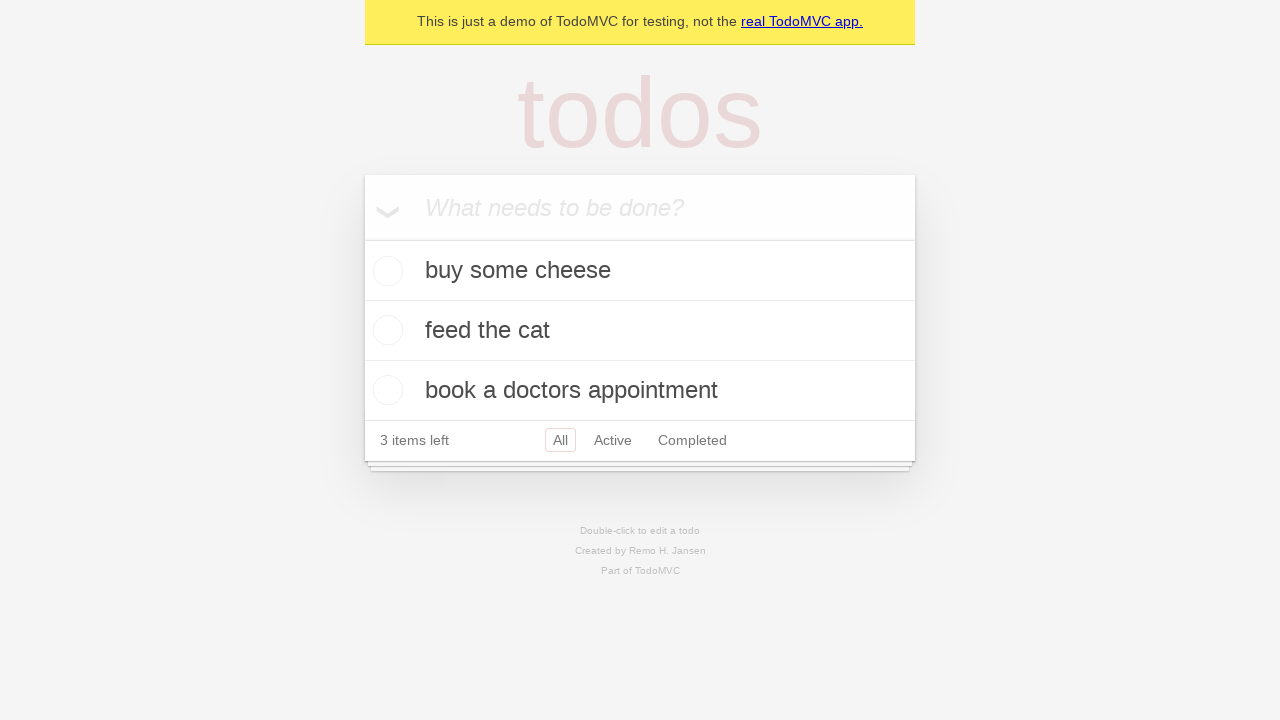

Waited for all 3 todo items to be displayed
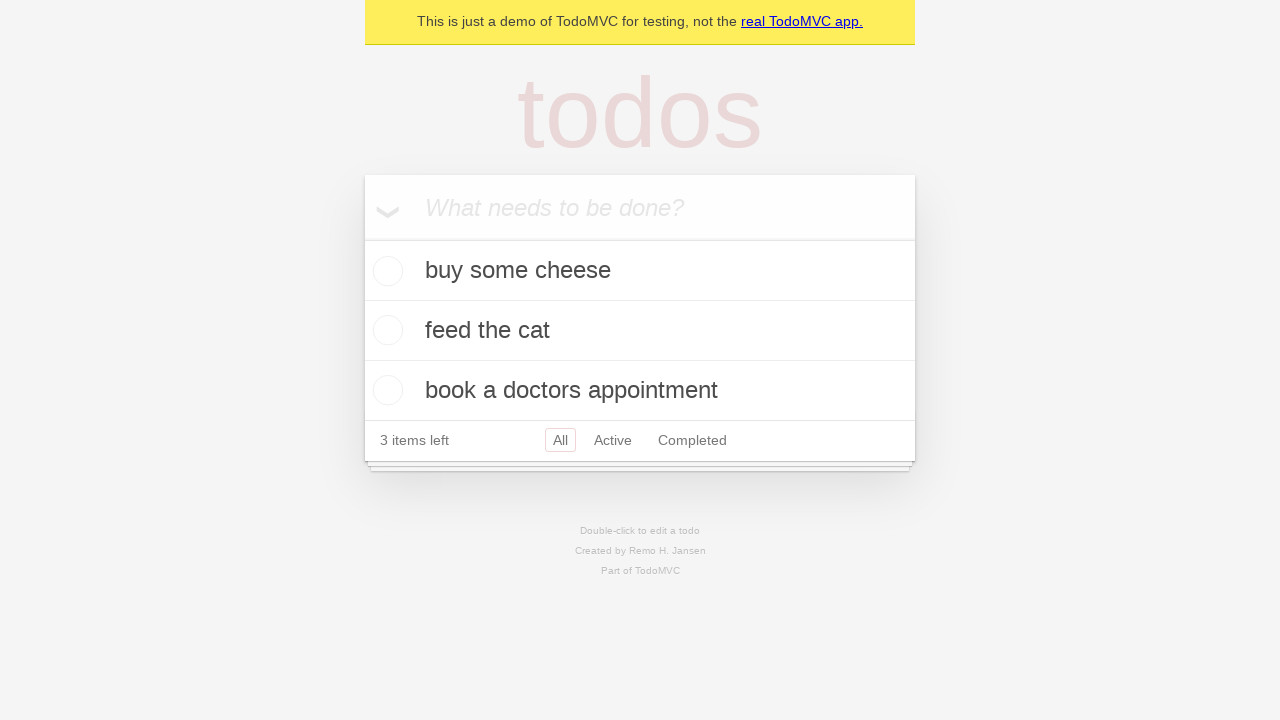

Checked the second todo item checkbox at (385, 330) on internal:testid=[data-testid="todo-item"s] >> nth=1 >> internal:role=checkbox
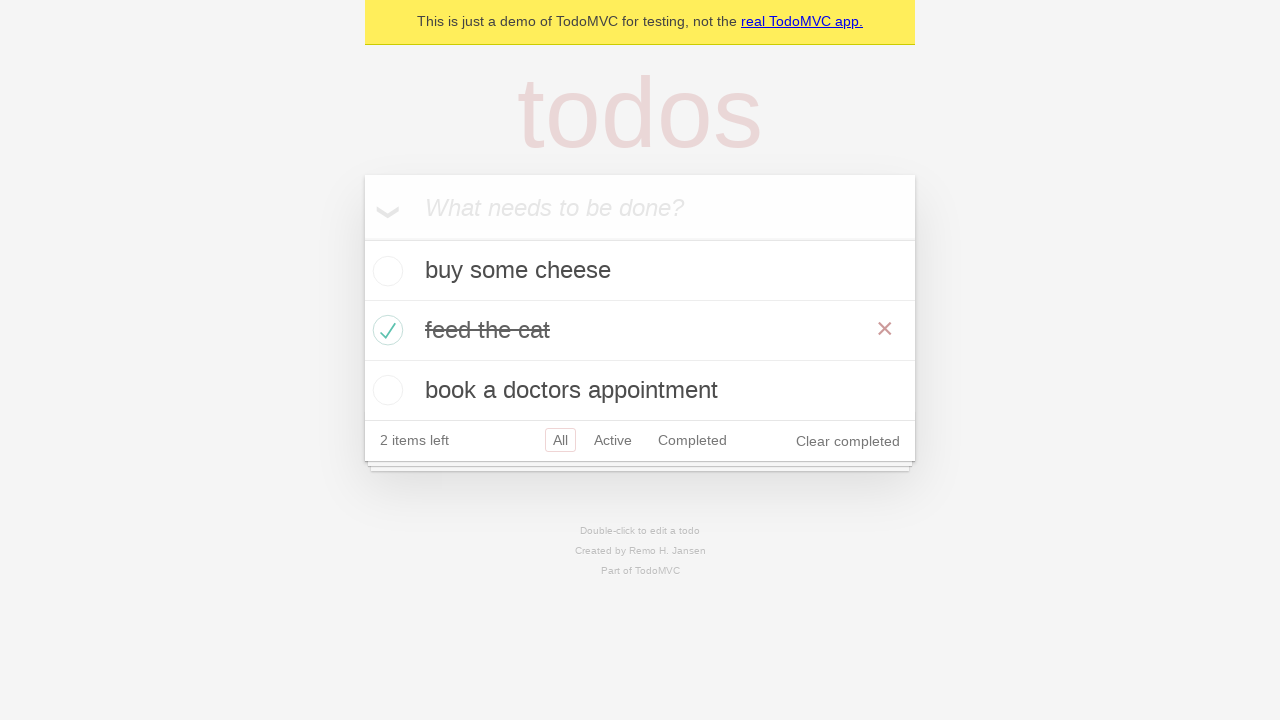

Clicked the 'Clear completed' button at (848, 441) on internal:role=button[name="Clear completed"i]
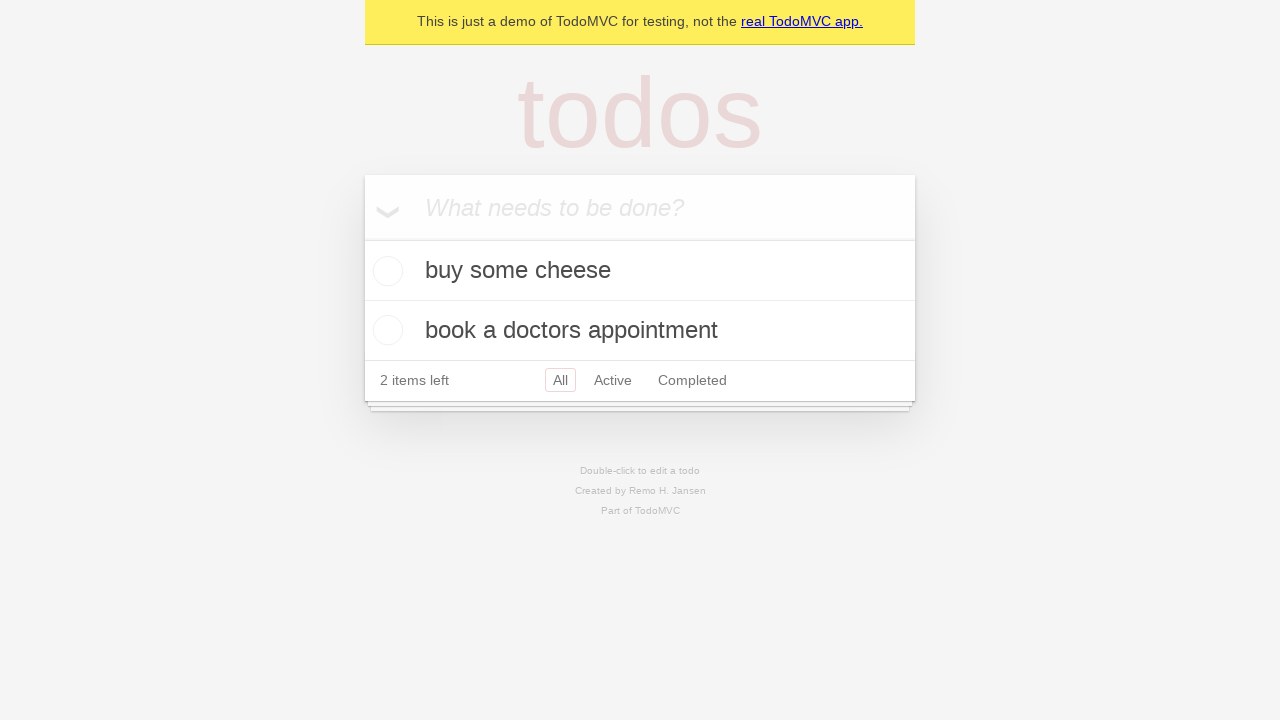

Waited for completed item to be removed, leaving 2 items
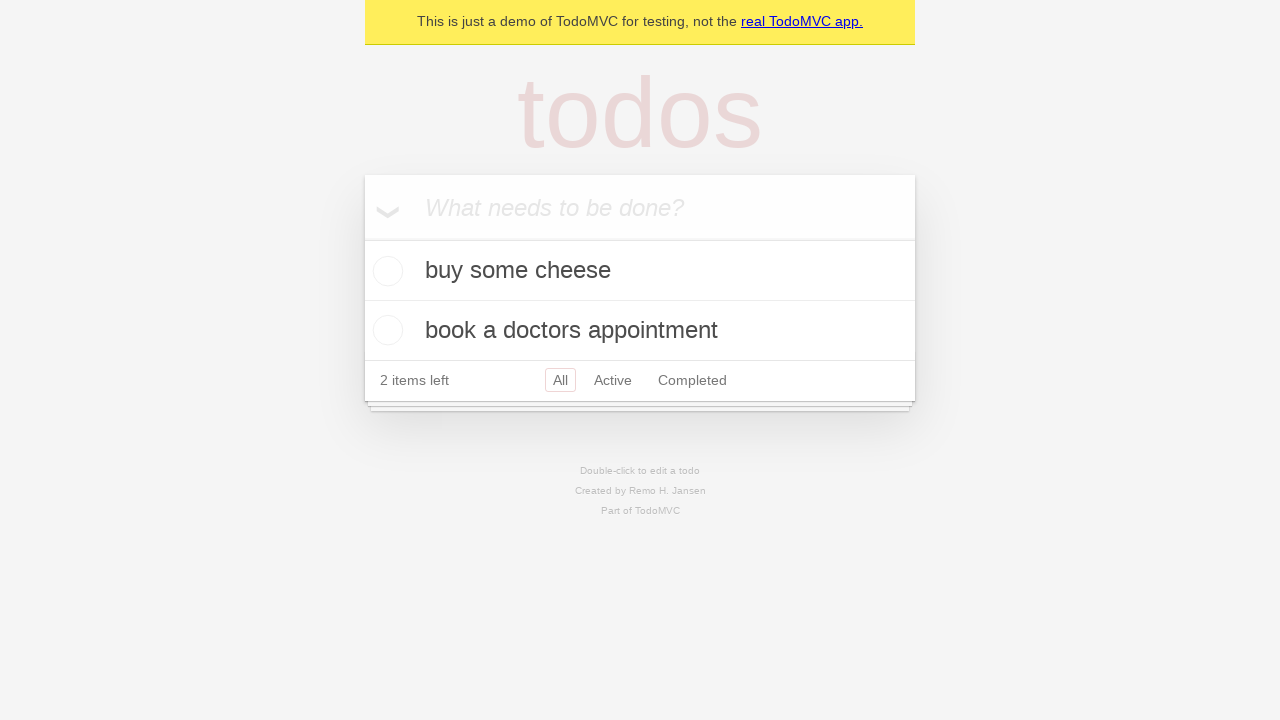

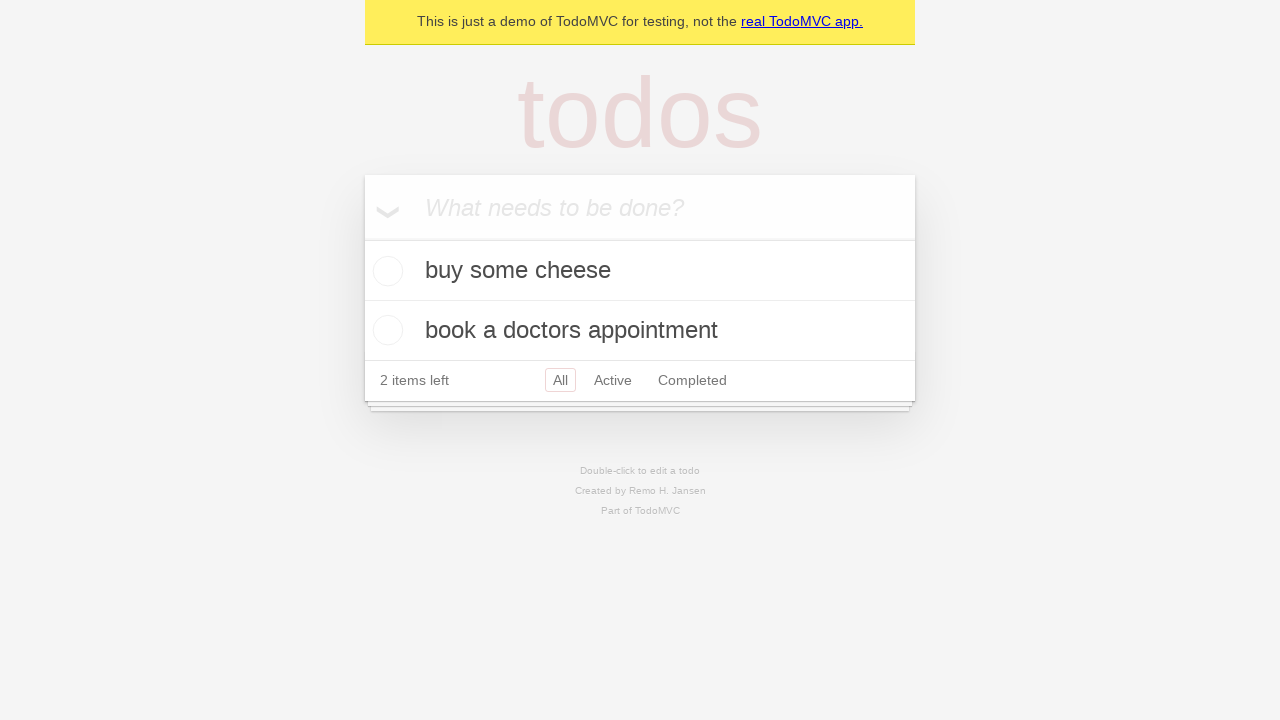